Tests datalist input by clicking and entering a city name

Starting URL: https://www.selenium.dev/selenium/web/web-form.html

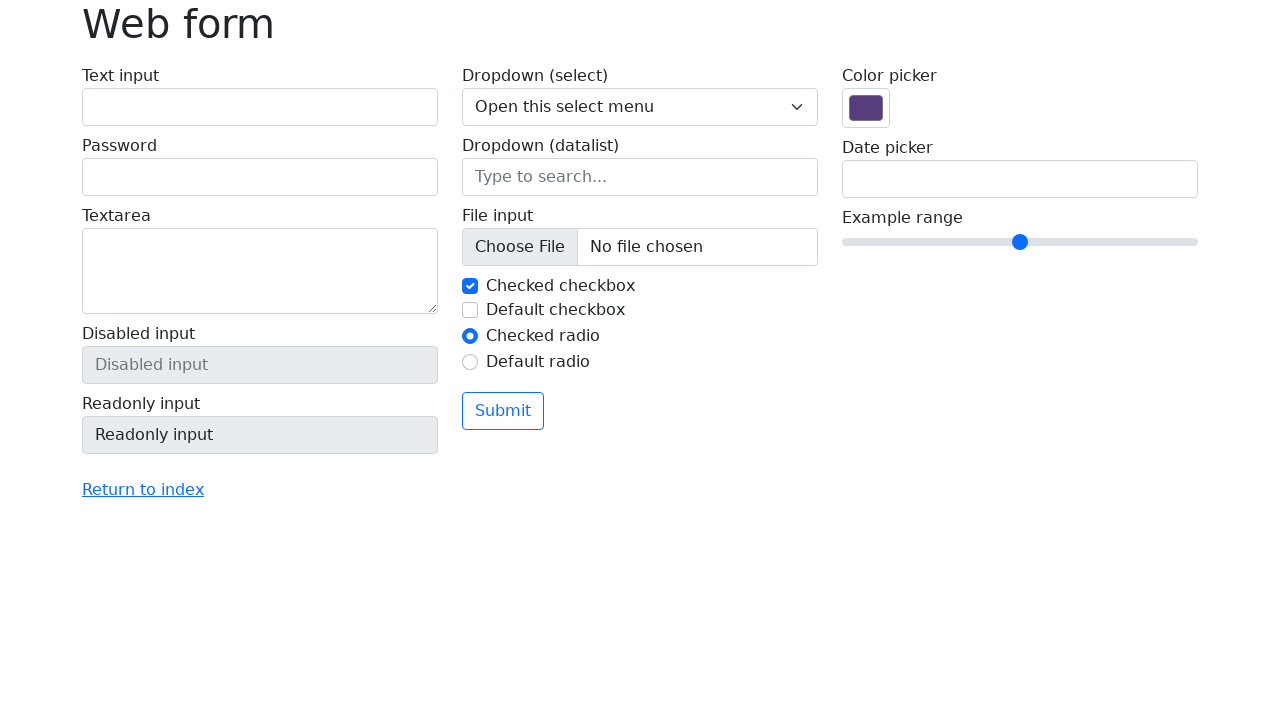

Clicked on the datalist input field at (640, 177) on input[name='my-datalist']
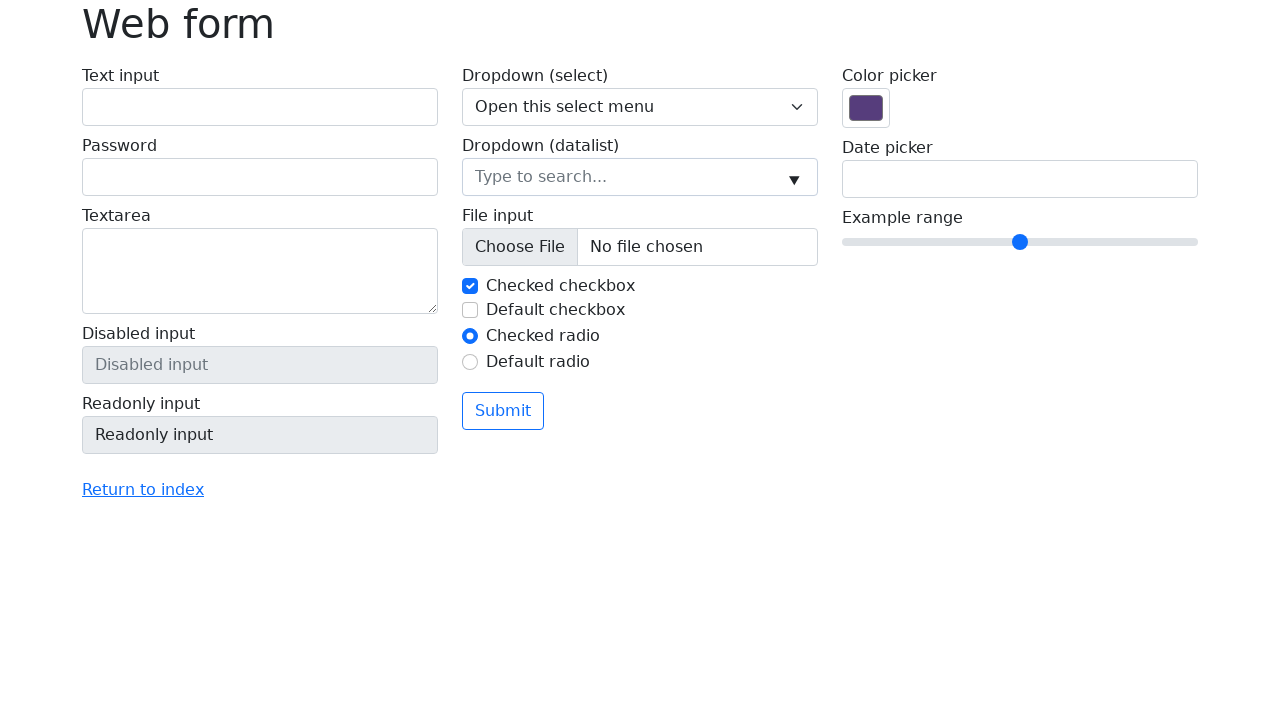

Entered 'San Francisco' in the datalist input field on input[name='my-datalist']
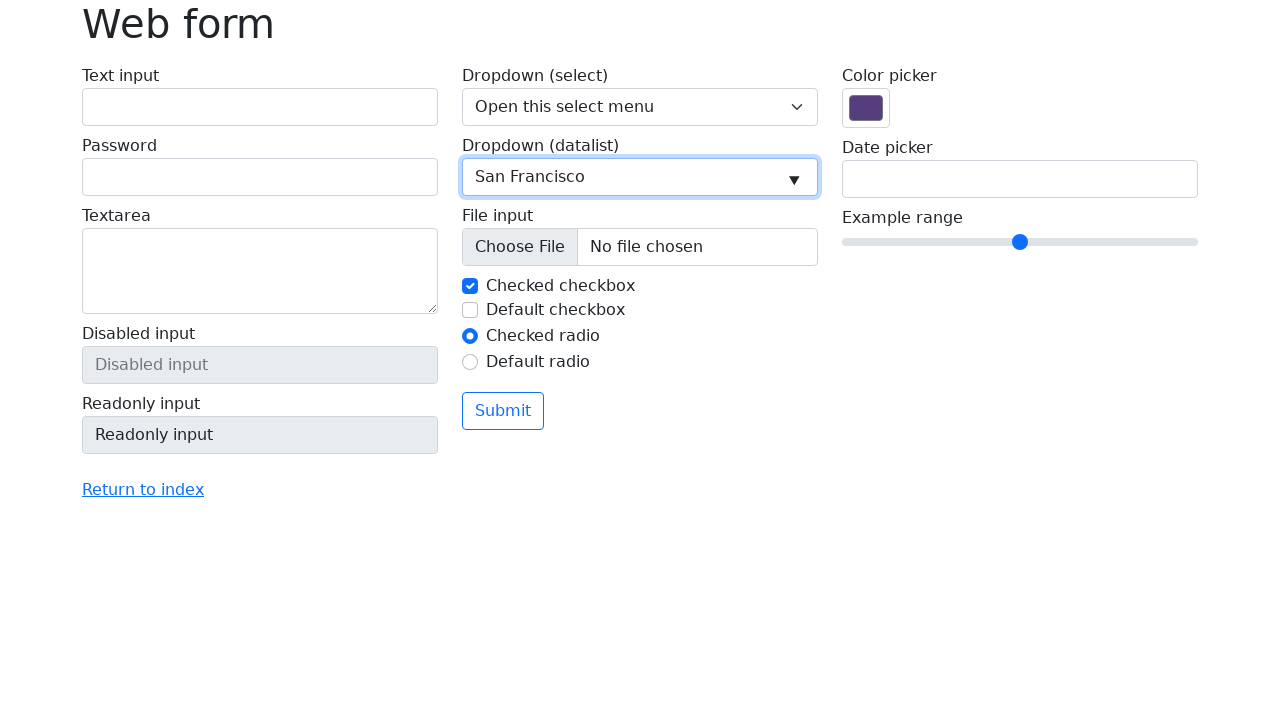

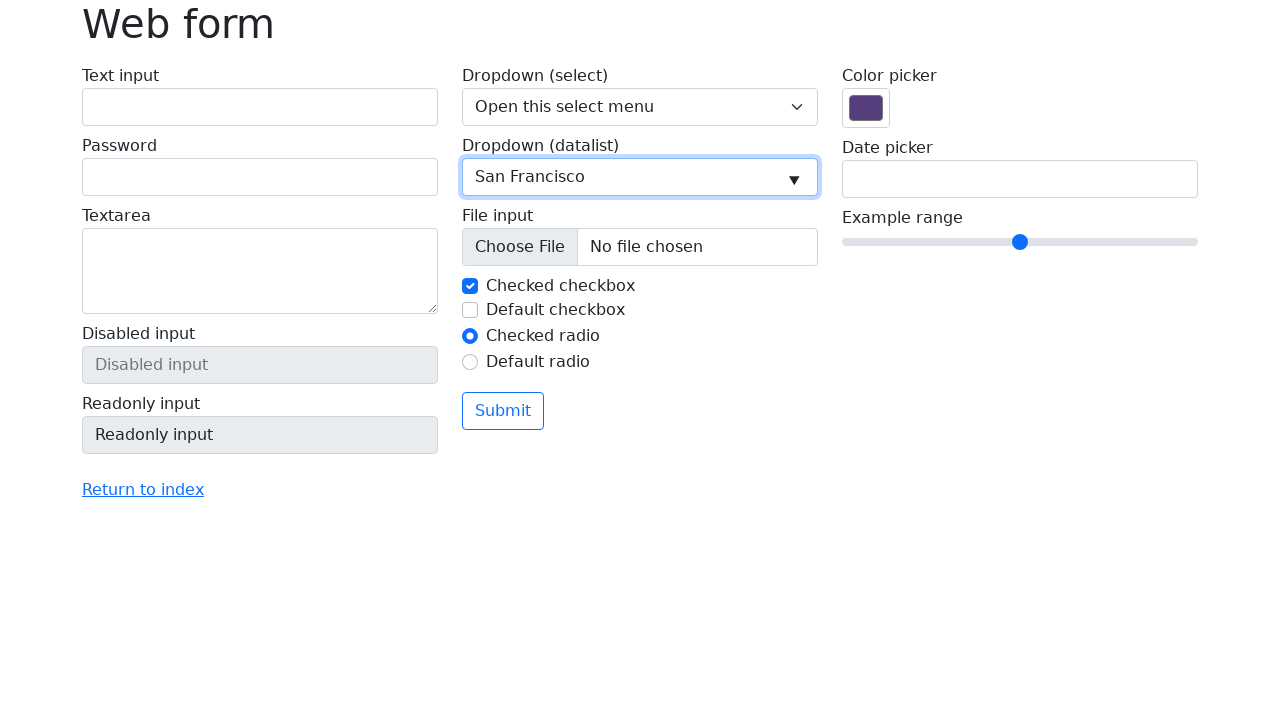